Navigates to the SpiceJet airline homepage and waits for the page to load with implicit timeout settings.

Starting URL: https://www.spicejet.com/

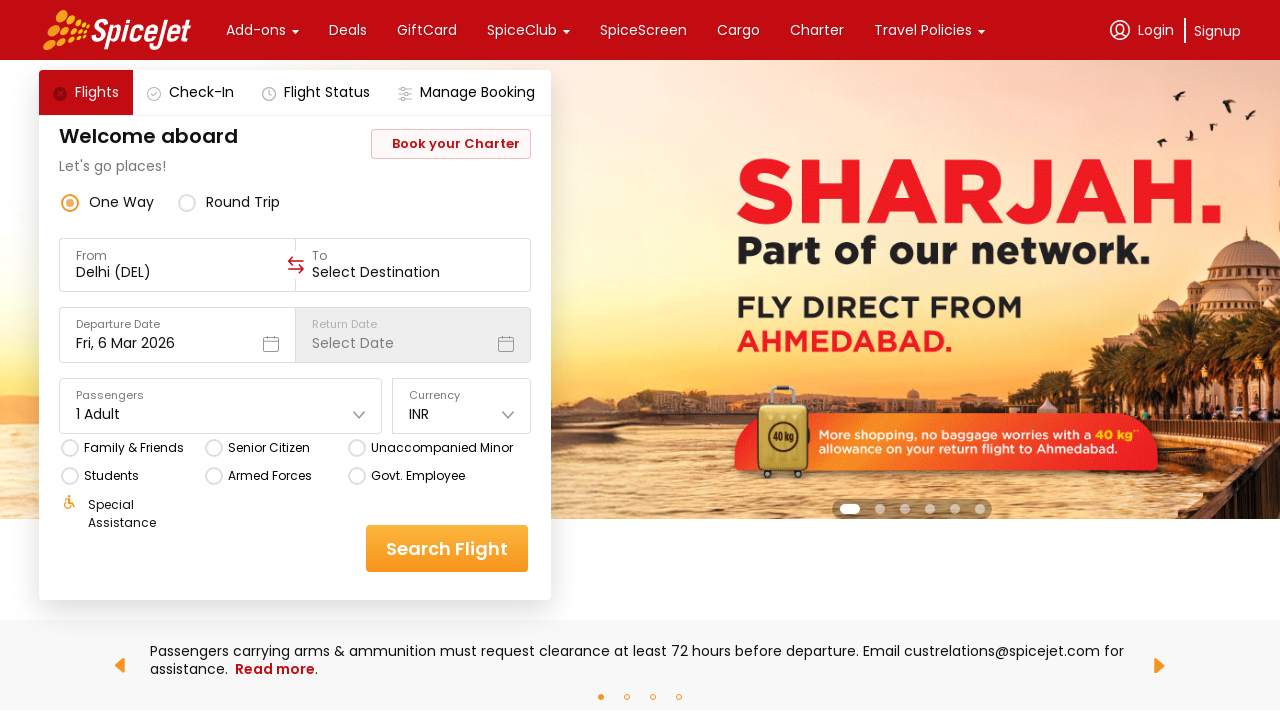

Page DOM content loaded
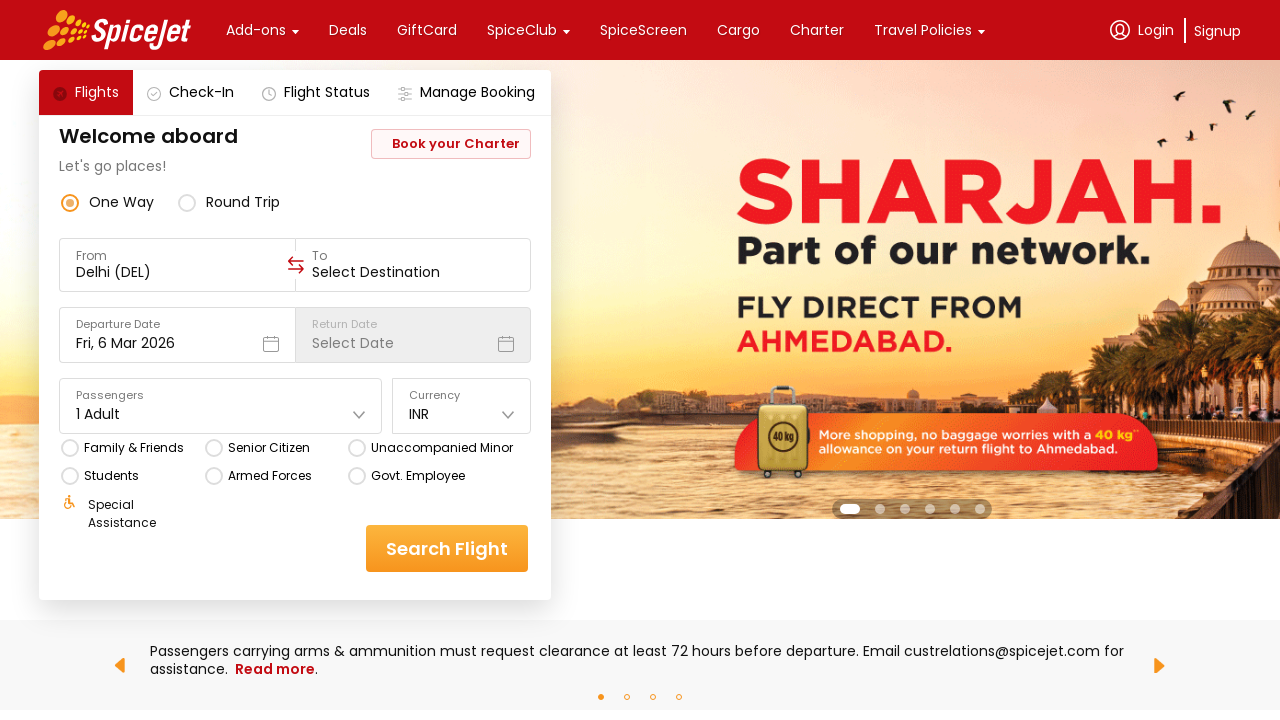

Body element is visible - SpiceJet homepage loaded
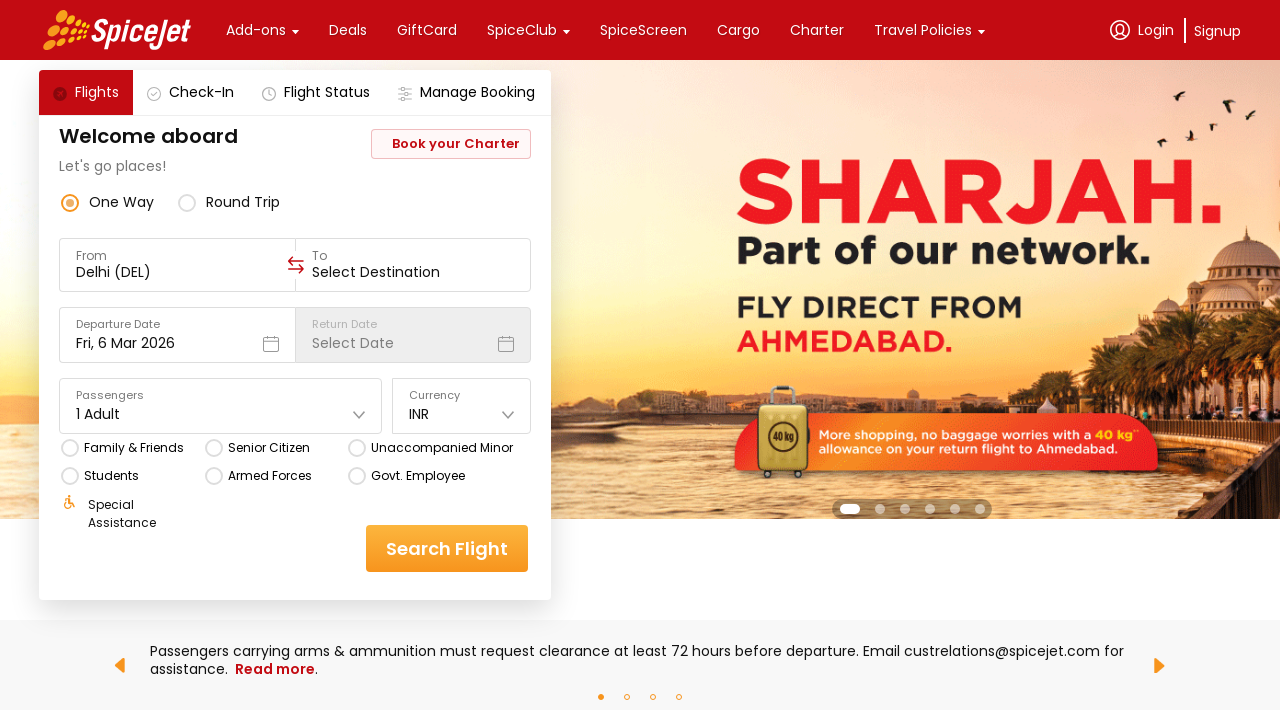

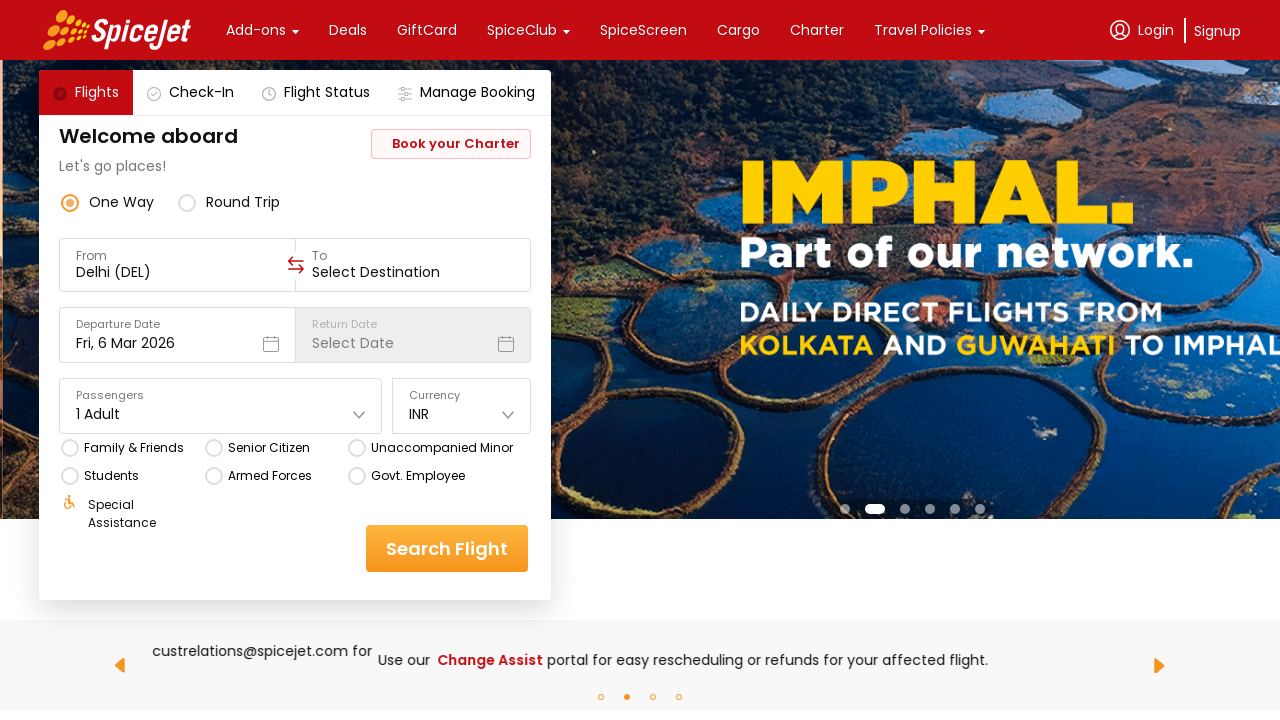